Tests a simple form demo by entering text into a message input field and clicking a button to display the entered value

Starting URL: https://www.lambdatest.com/selenium-playground/simple-form-demo

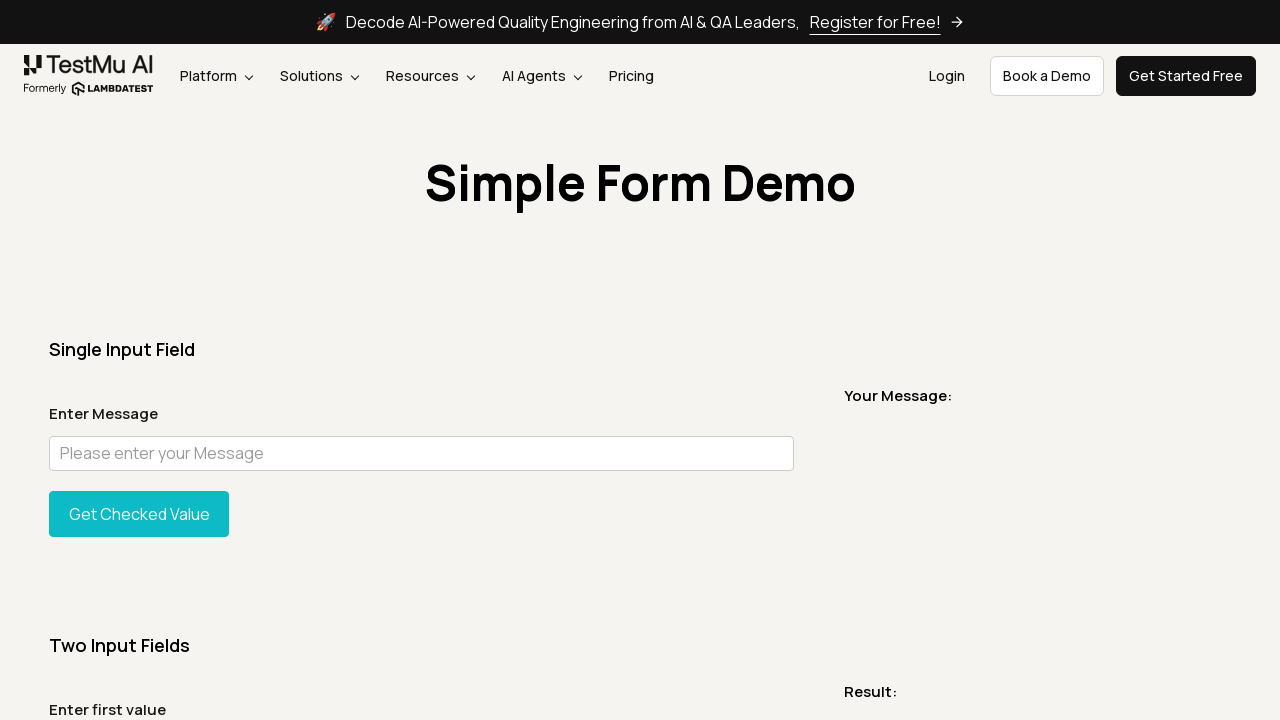

Entered 'Welcome to cloud grid' into the message input field on input#user-message
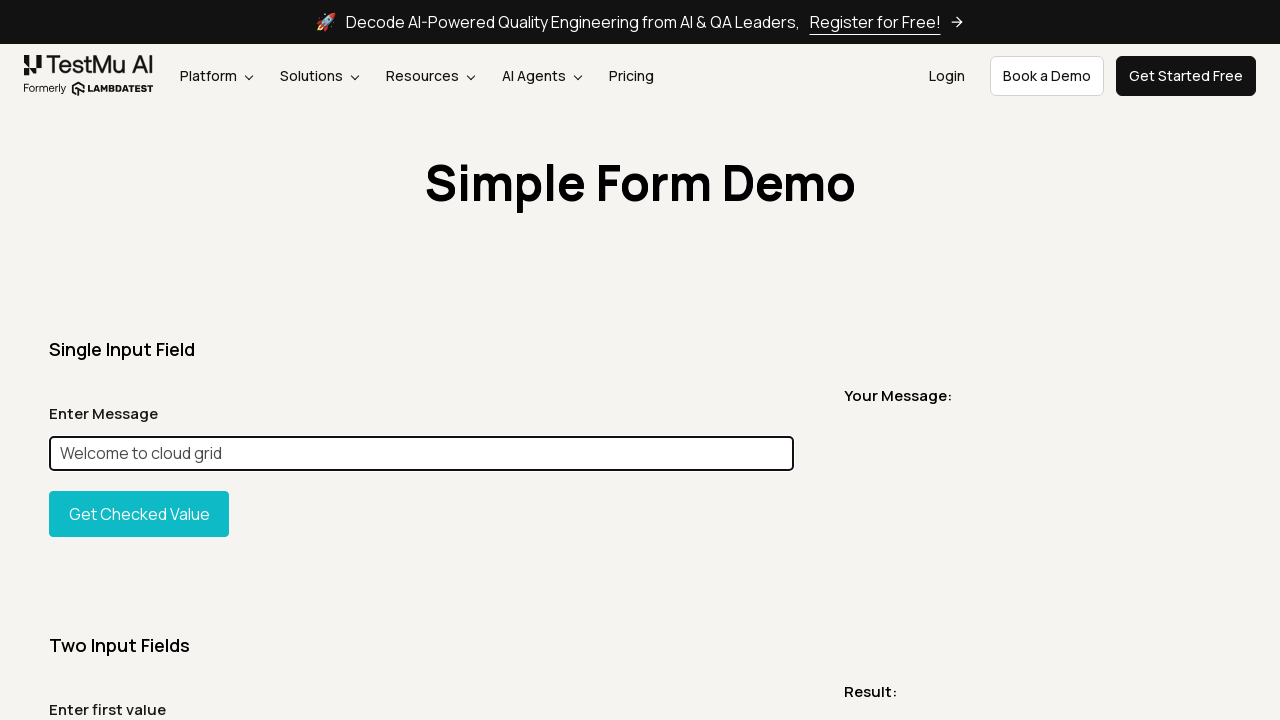

Clicked the 'Get Checked Value' button to display the entered message at (139, 514) on #showInput
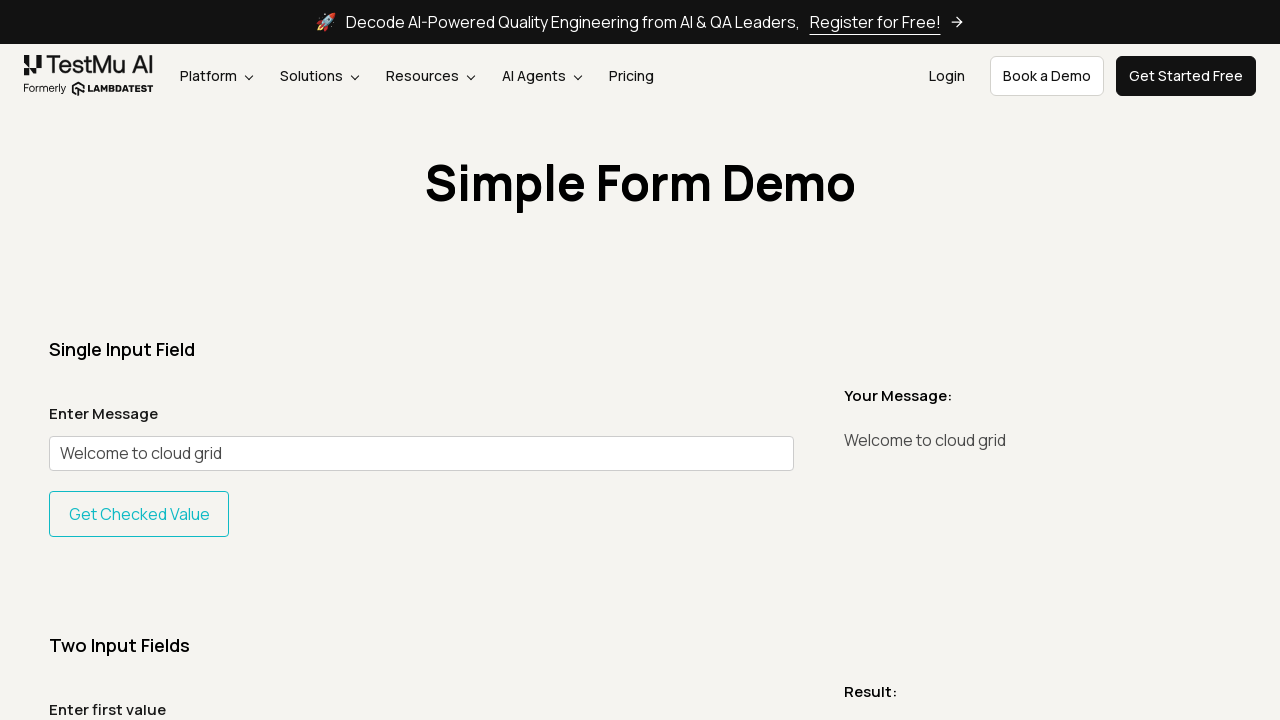

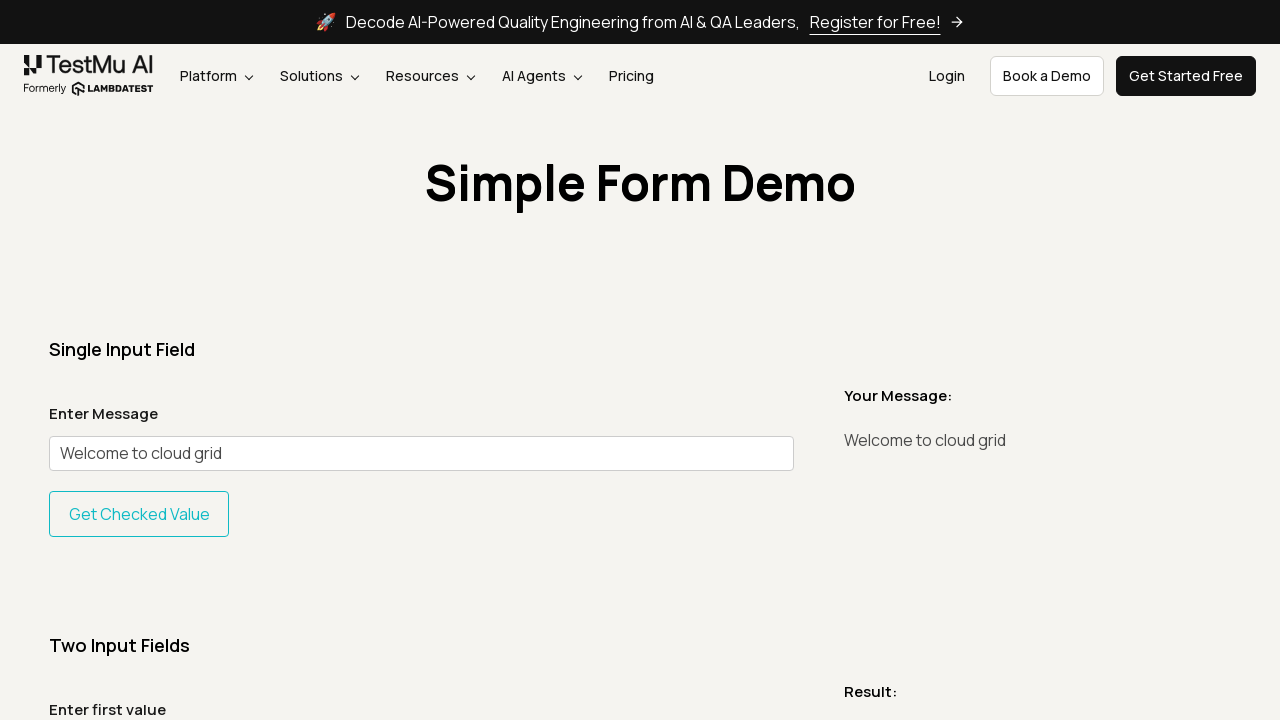